Tests different types of JavaScript alerts (simple, confirmation, and prompt) by triggering them and interacting with accept, dismiss, and text input functionality

Starting URL: https://syntaxprojects.com/javascript-alert-box-demo.php

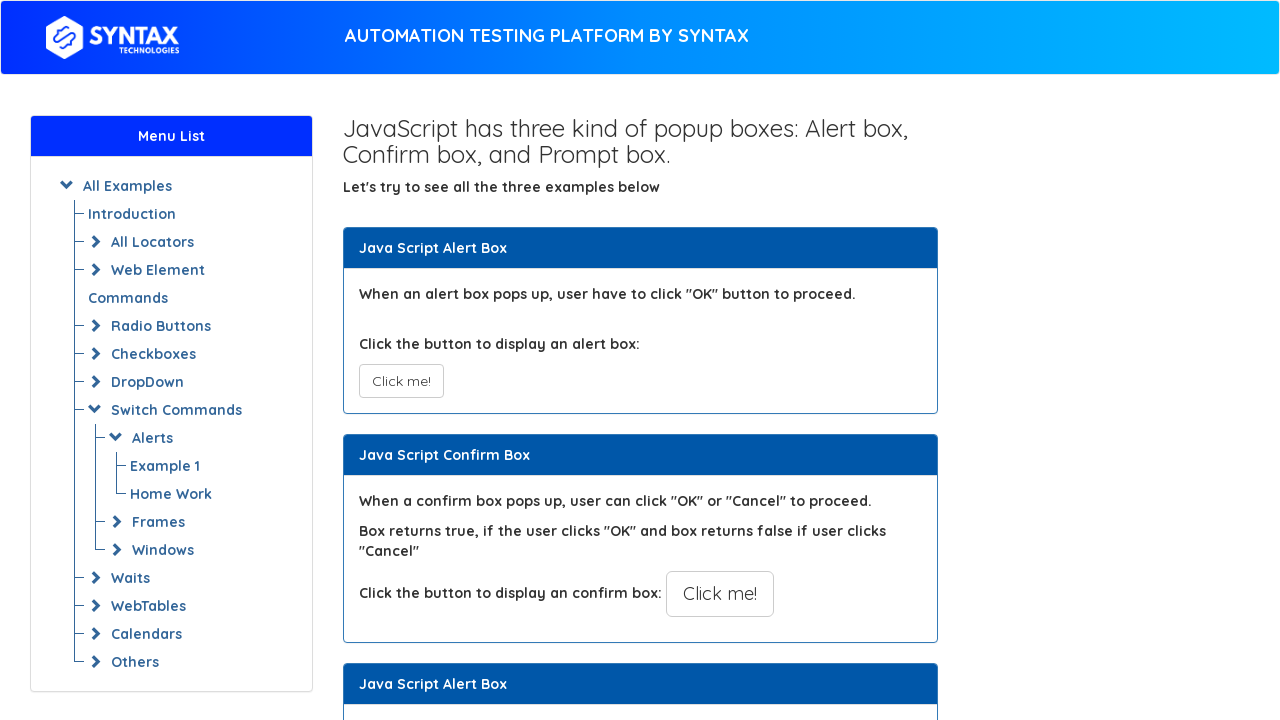

Clicked button to trigger simple alert at (401, 381) on xpath=//button[@onclick='myAlertFunction()']
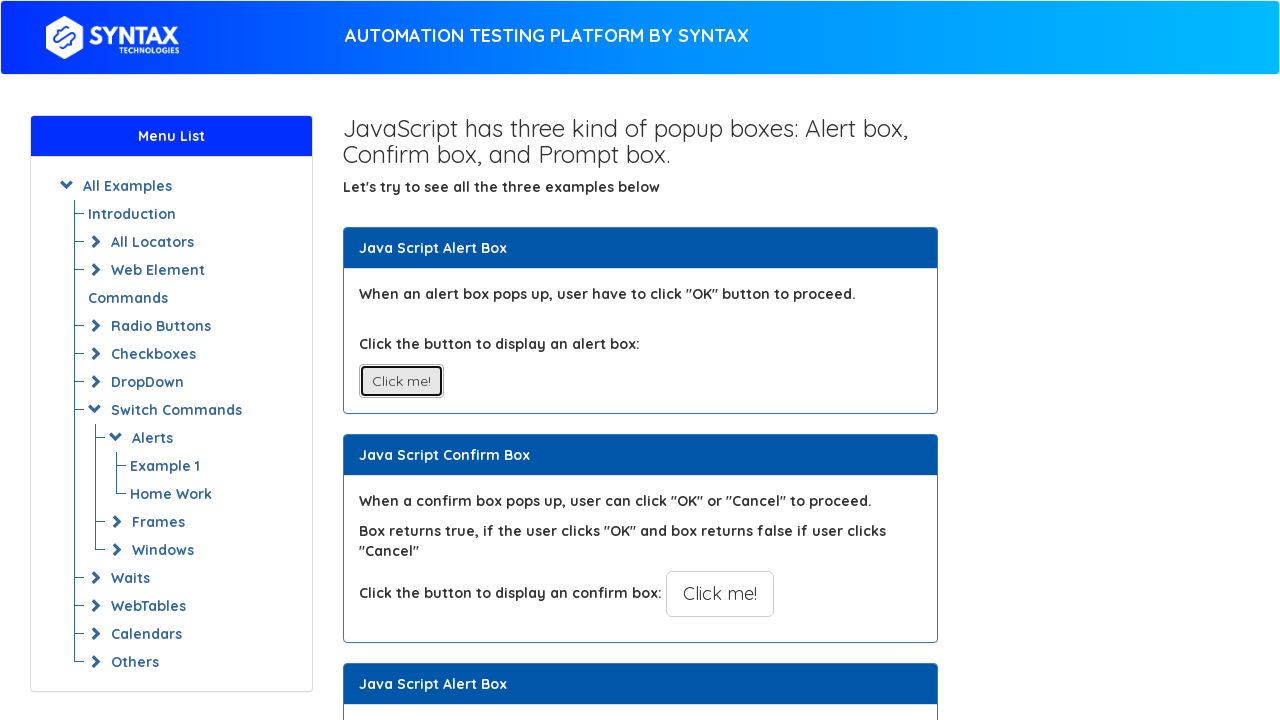

Set up handler to accept simple alert
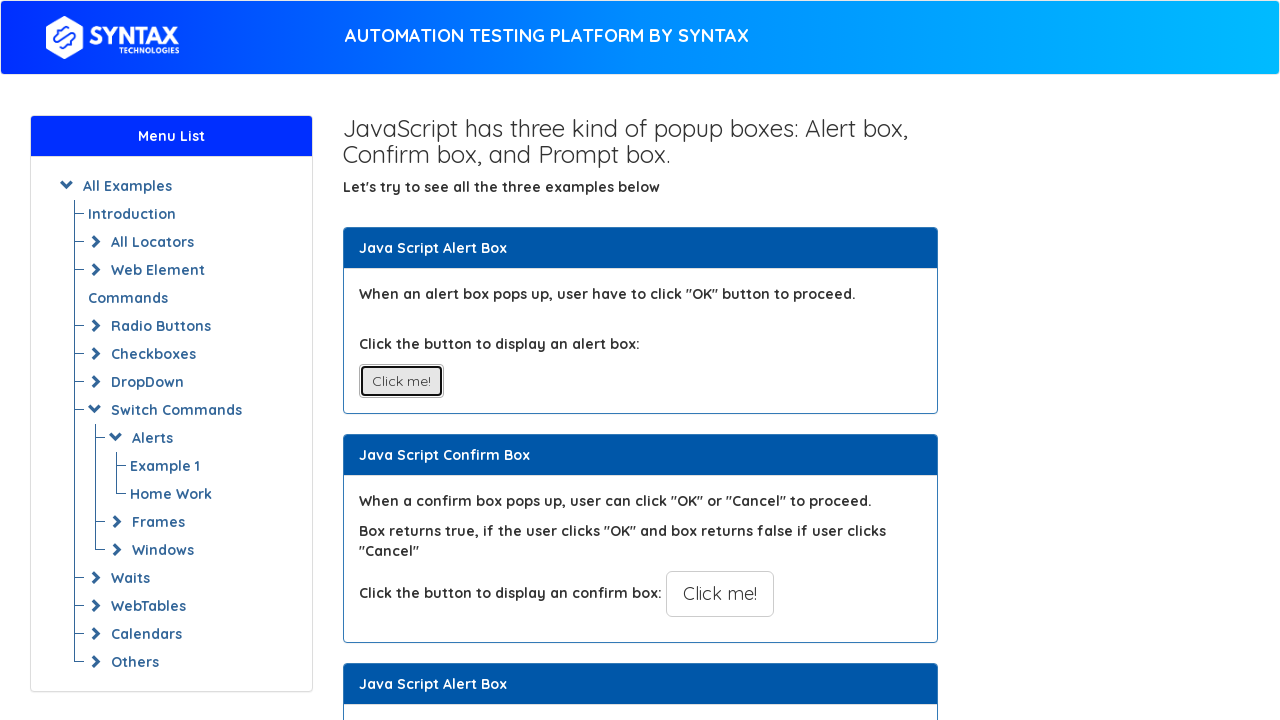

Clicked button to trigger confirmation alert at (720, 594) on xpath=//button[@onclick='myConfirmFunction()']
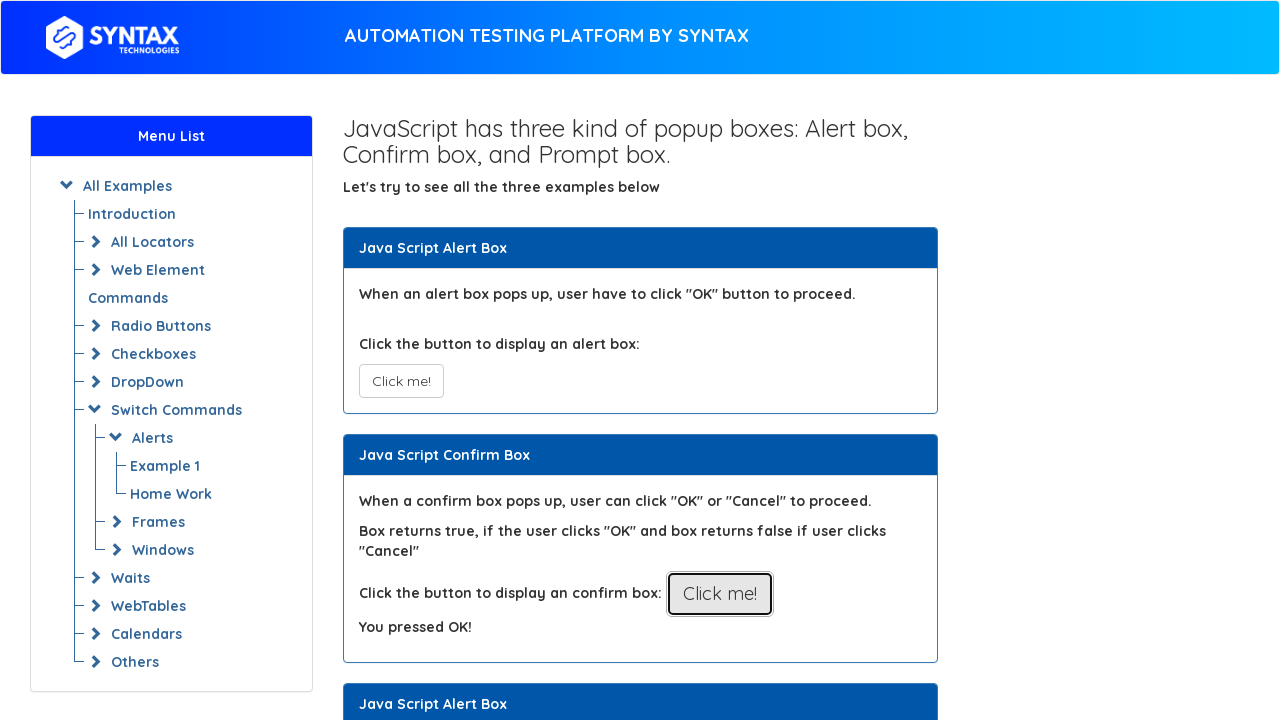

Set up handler to dismiss confirmation alert
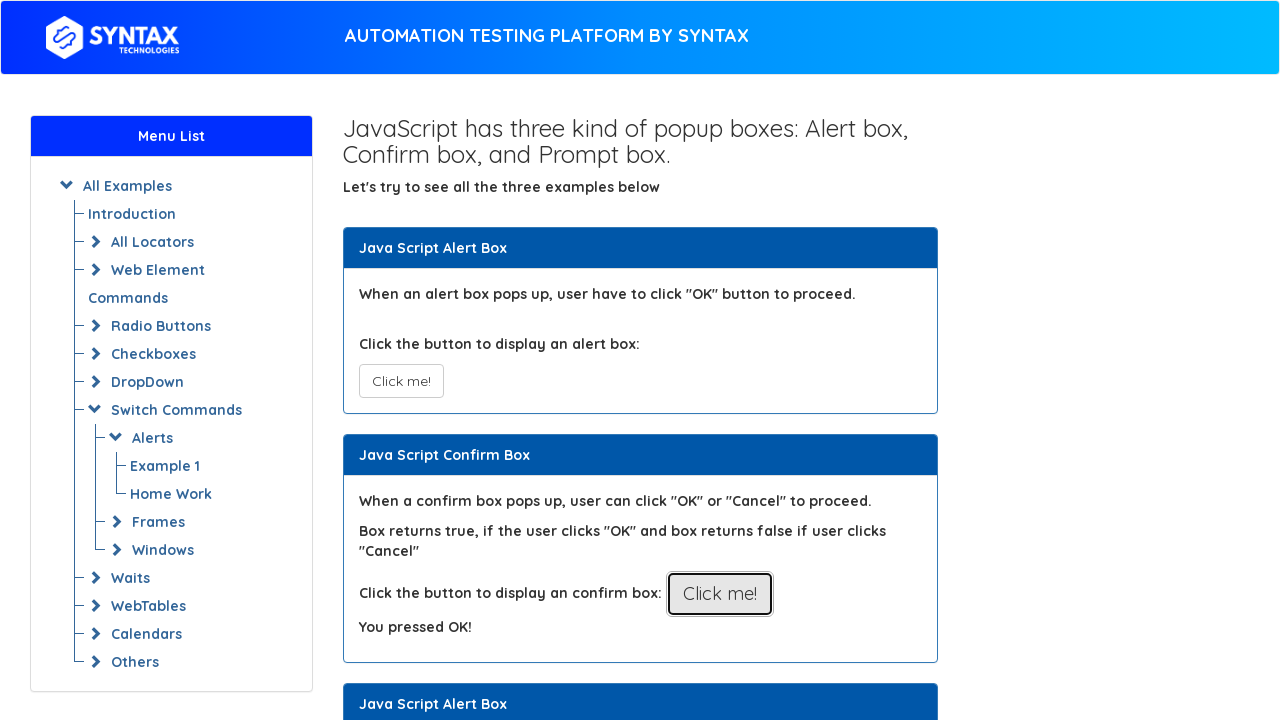

Clicked button to trigger prompt alert at (714, 360) on xpath=//button[@onclick='myPromptFunction()']
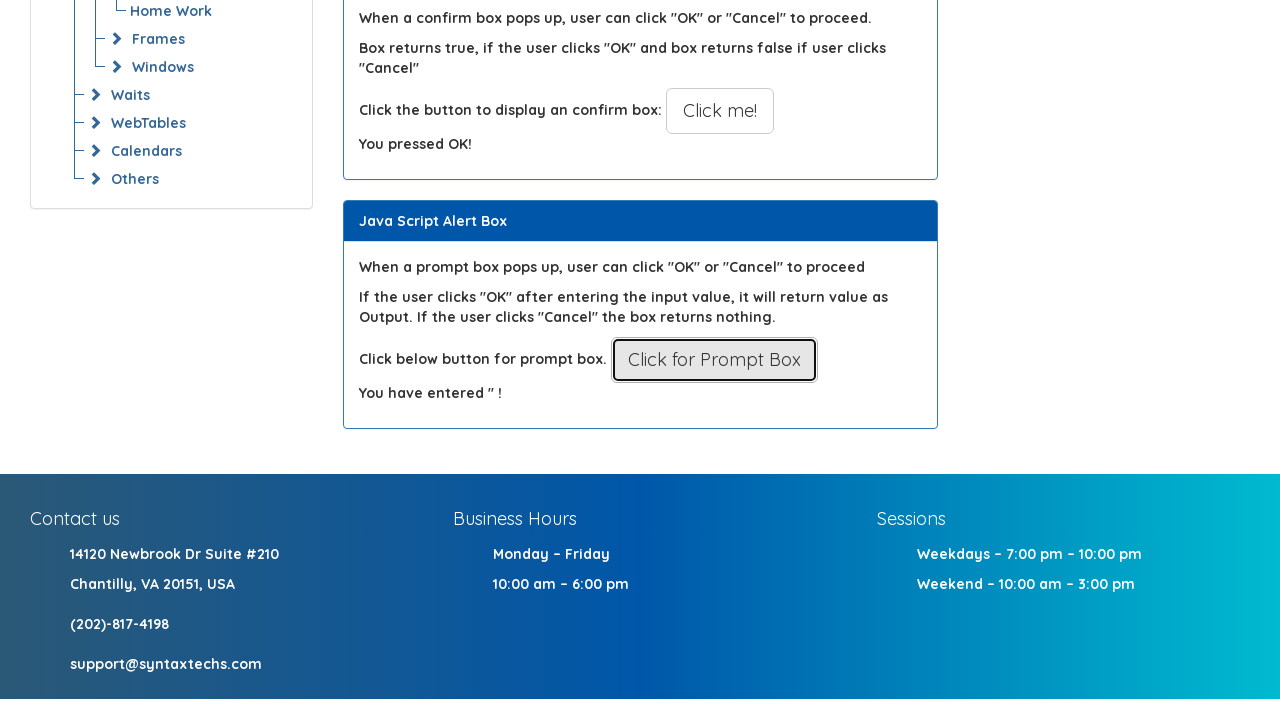

Set up handler to enter 'abracadabra' in prompt alert and accept
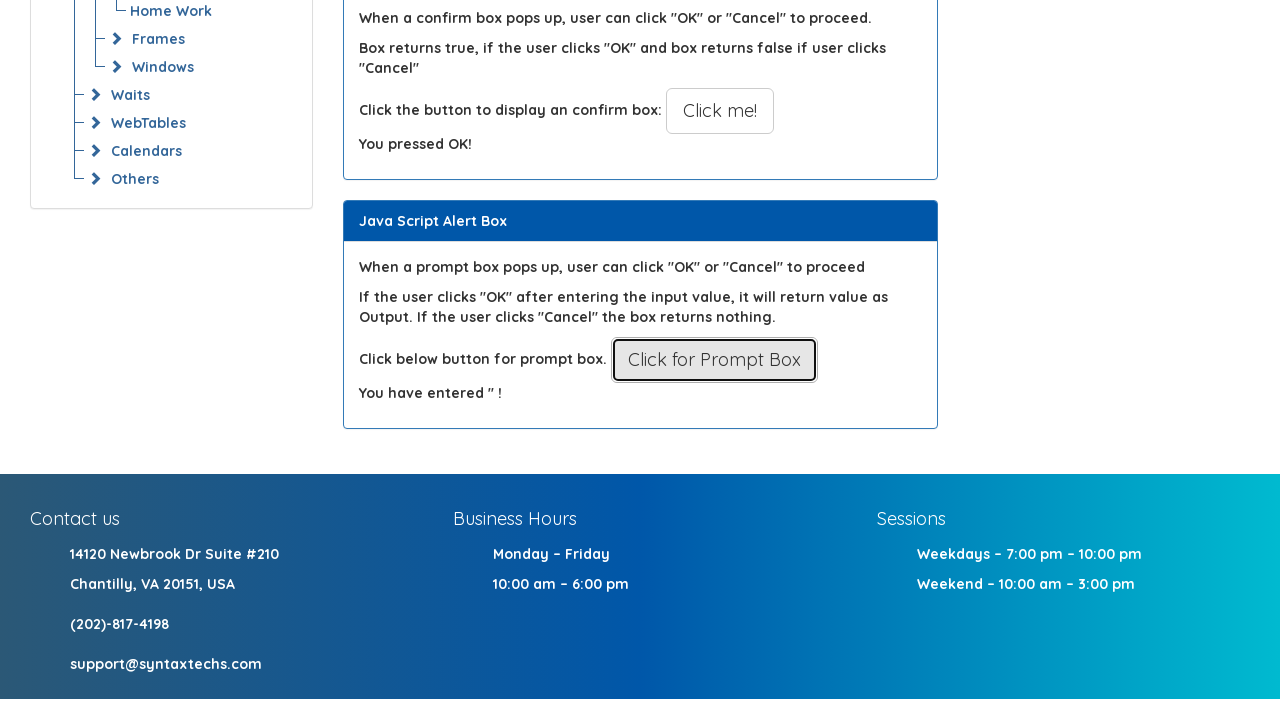

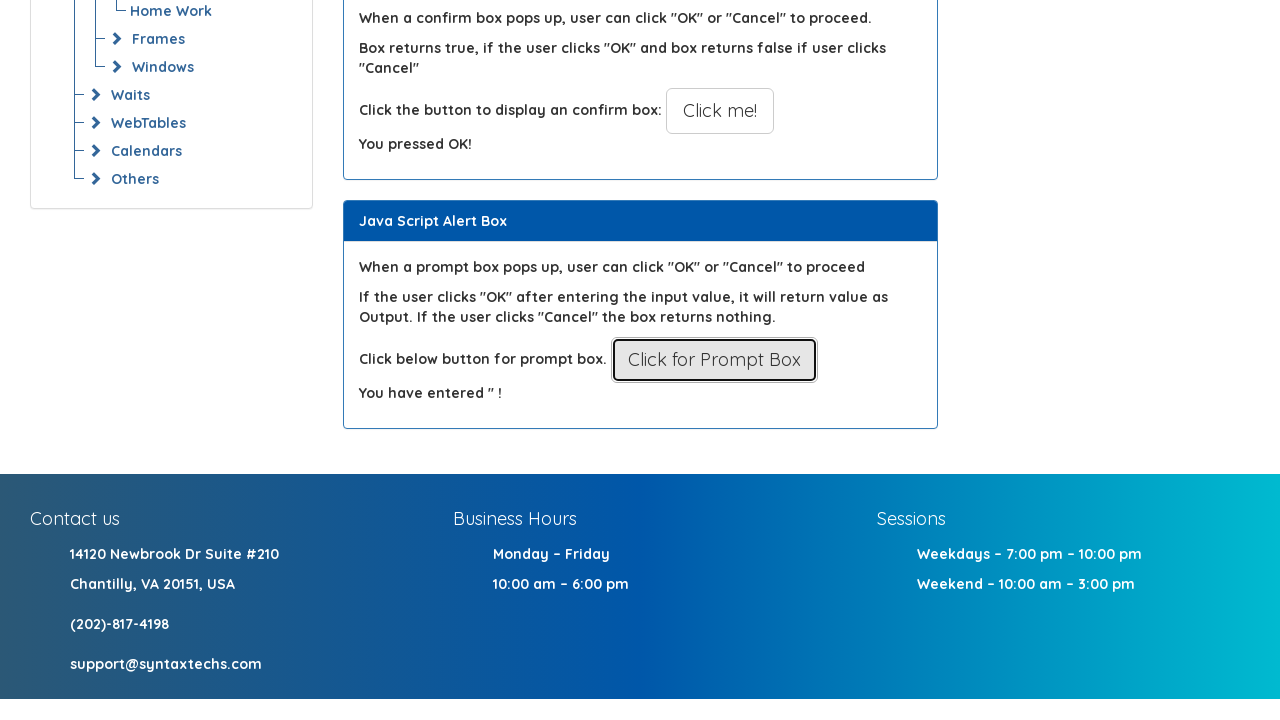